Tests running the default program on DotNetFiddle by clicking the Run button and verifying "Hello World" appears in the output window

Starting URL: https://dotnetfiddle.net/

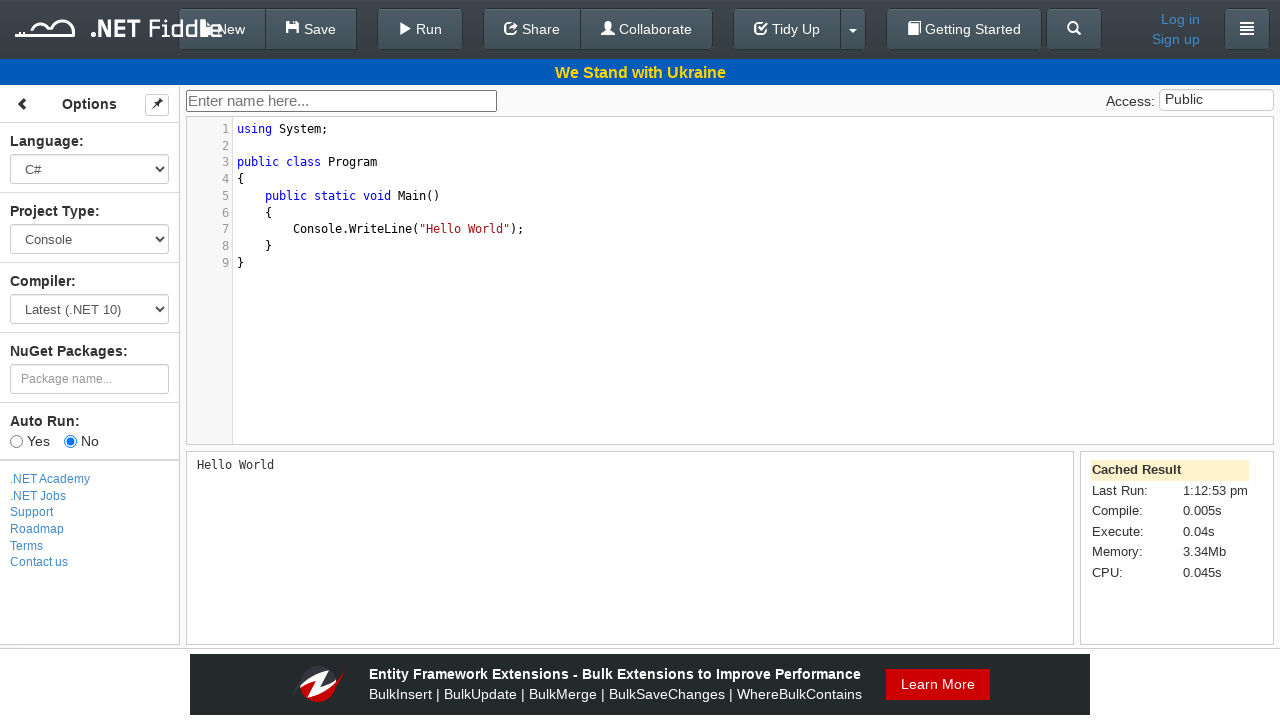

Clicked the Run button to execute the default program at (420, 29) on button#run-button, button:has-text('Run')
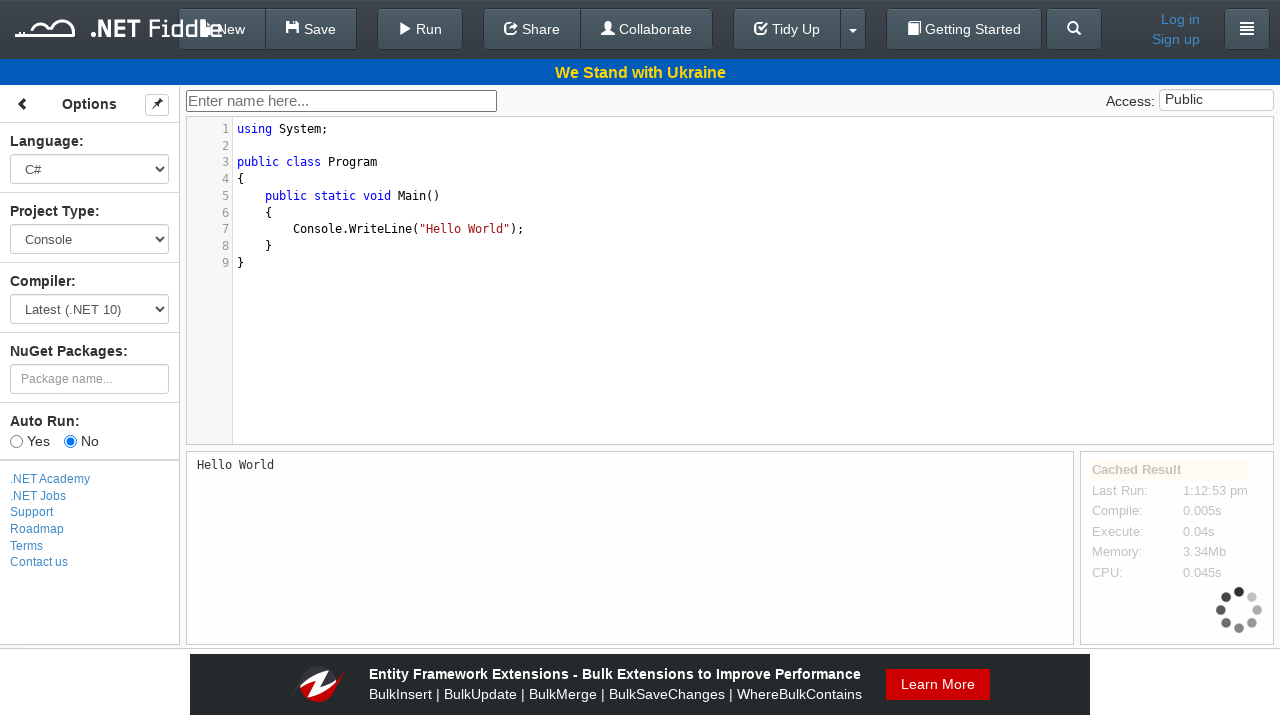

Output window displayed with 'Hello World' text verified
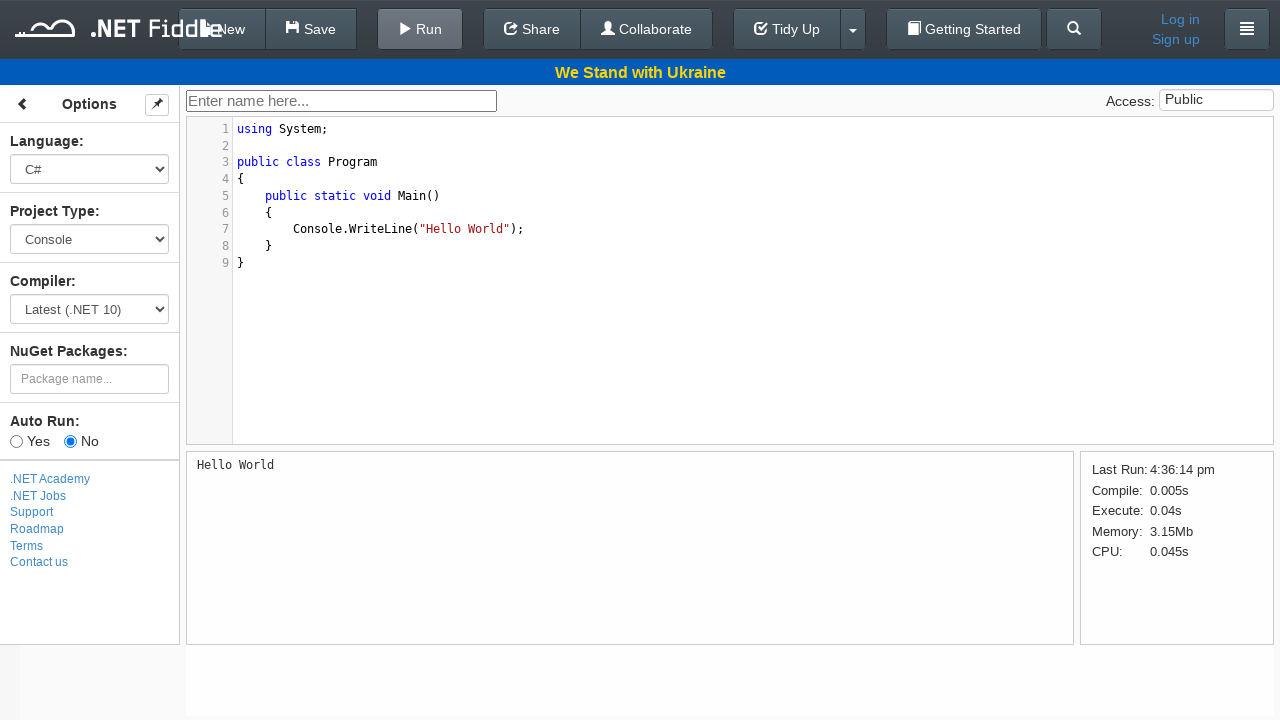

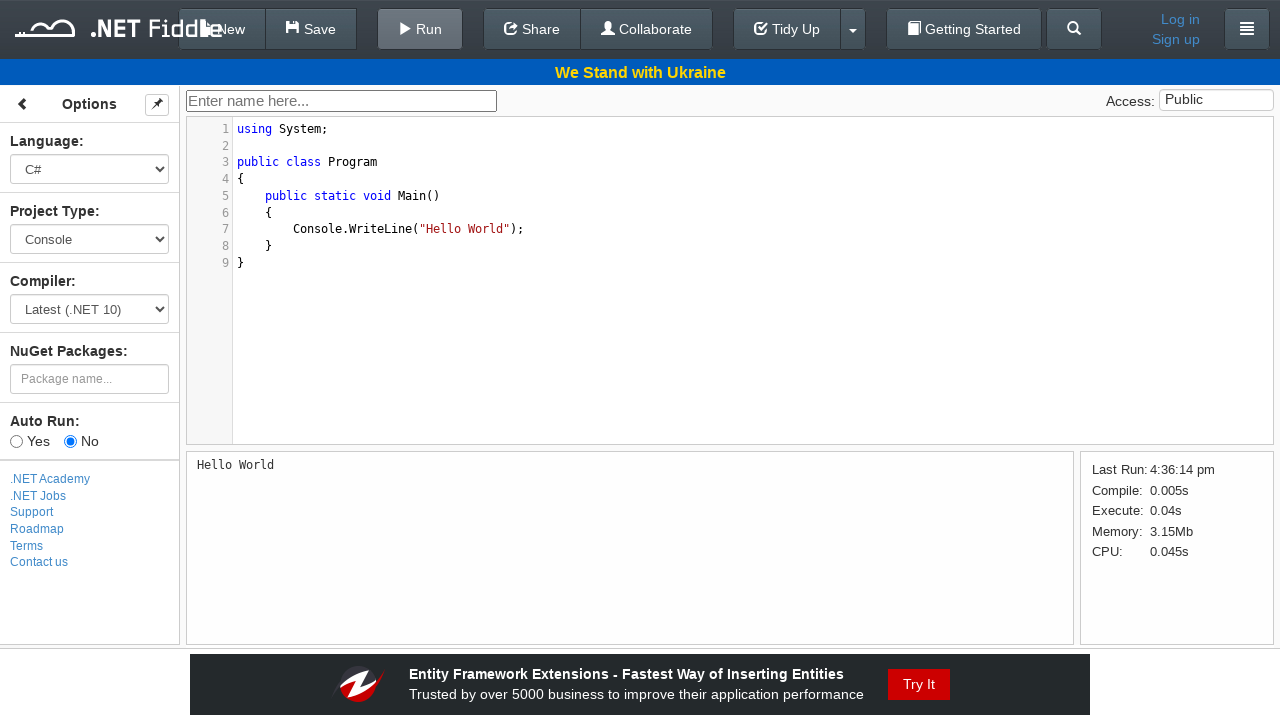